Tests drag and drop functionality by dragging element A to element B's position, verifying they swap, then dragging them back and verifying they return to original positions.

Starting URL: https://the-internet.herokuapp.com

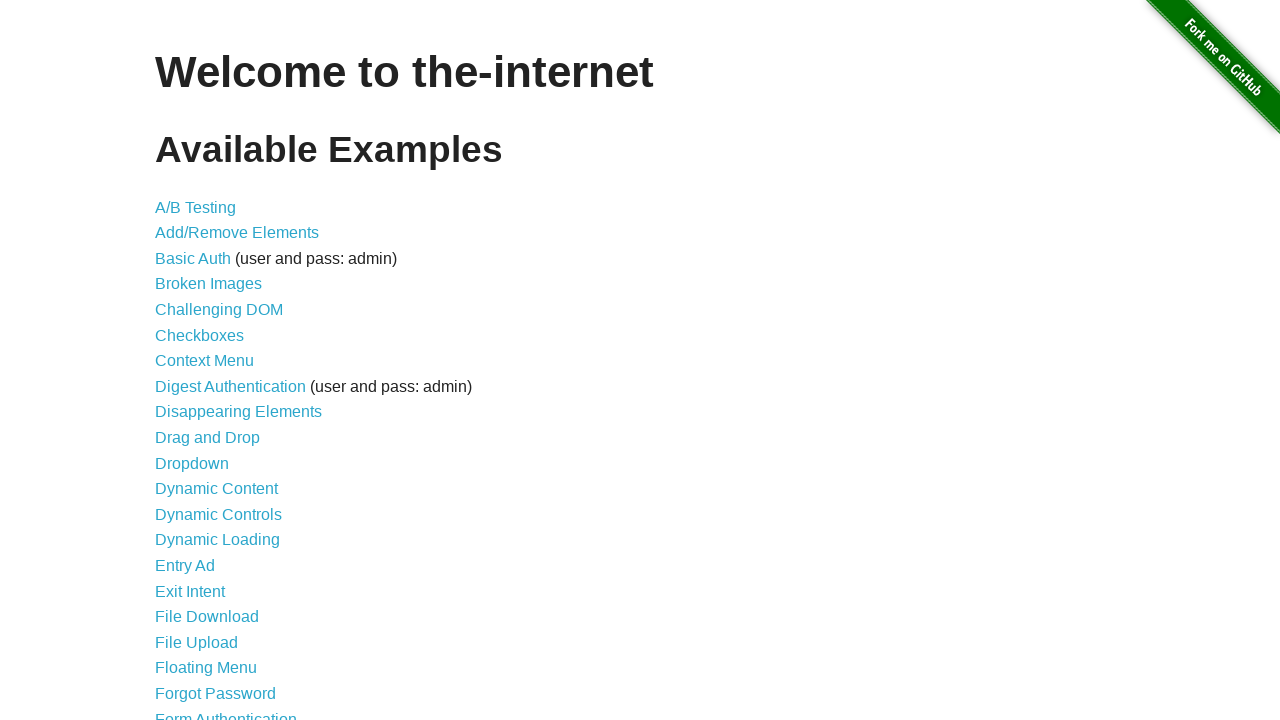

Clicked on Drag and Drop link from main page at (208, 438) on text=Drag and Drop
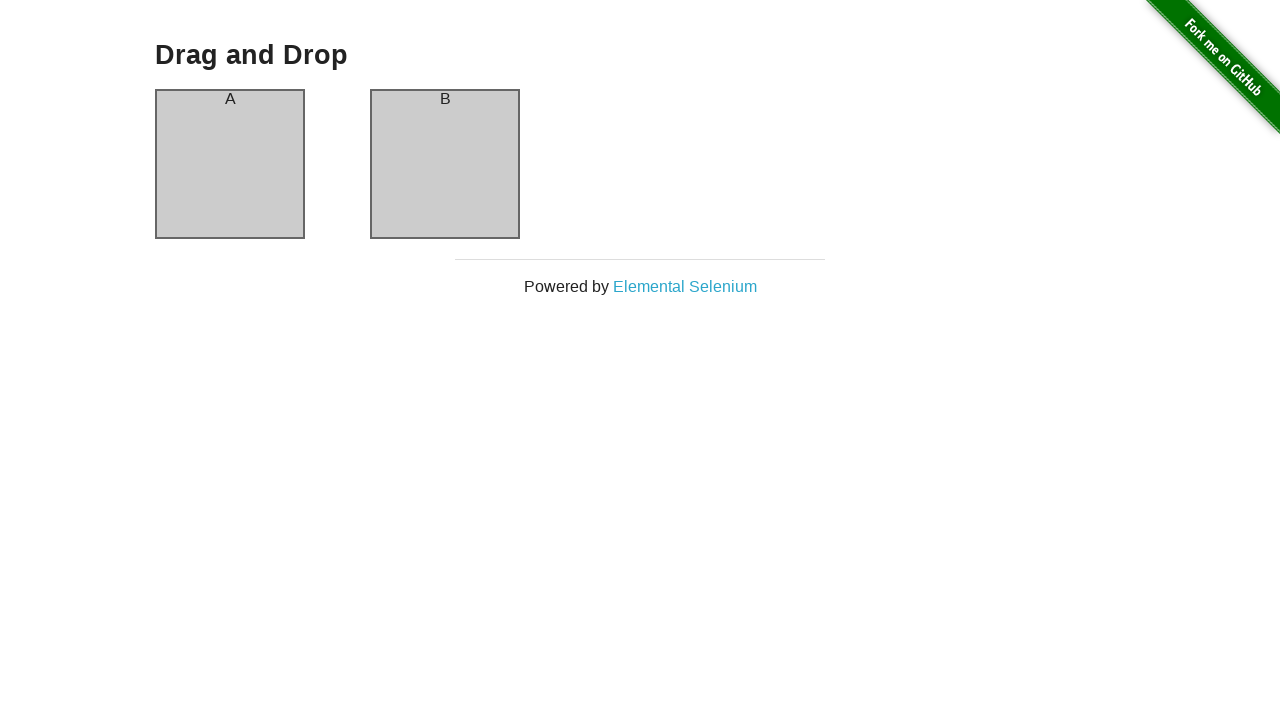

Drag and drop page loaded with column-a element visible
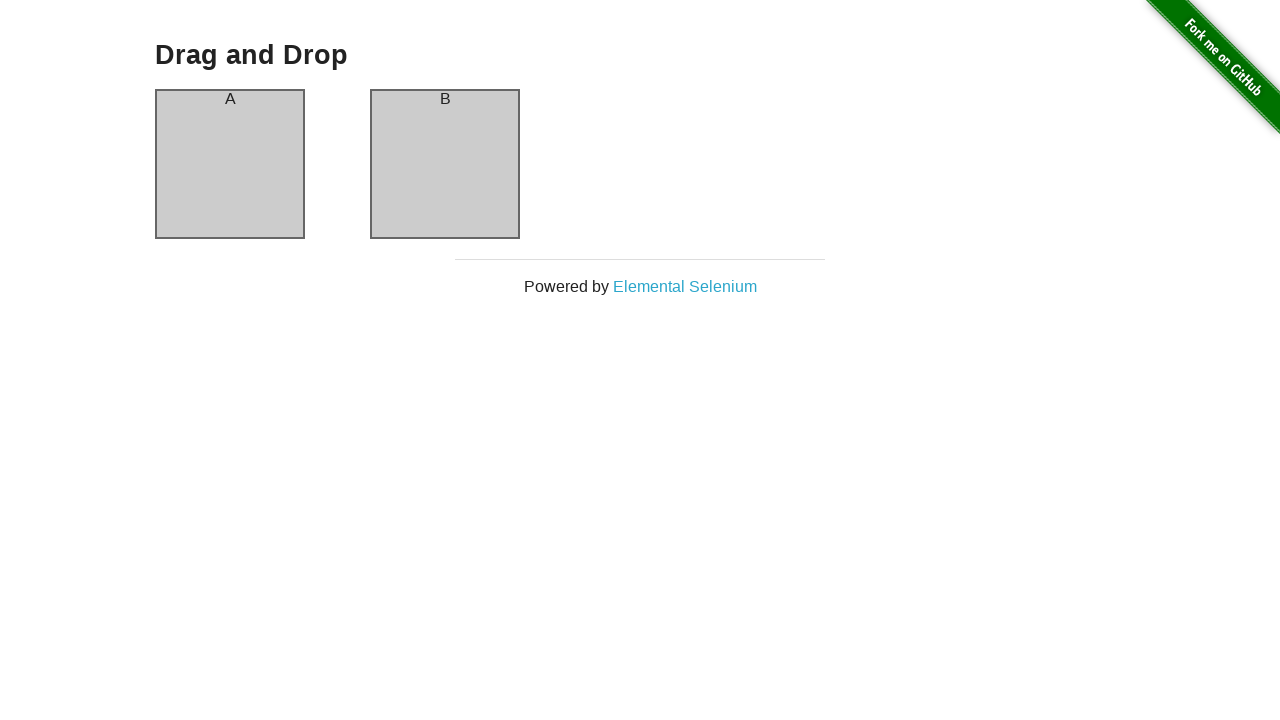

Dragged element A to element B's position at (445, 164)
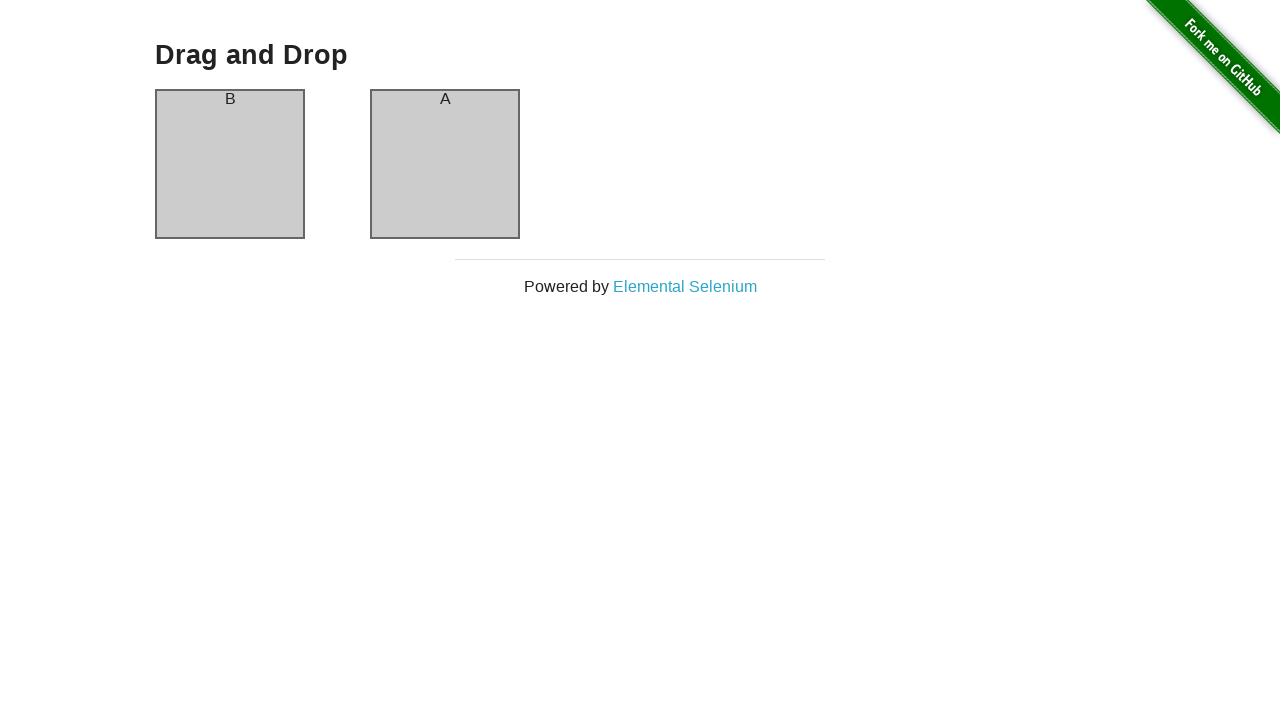

Retrieved header text from element A after drag
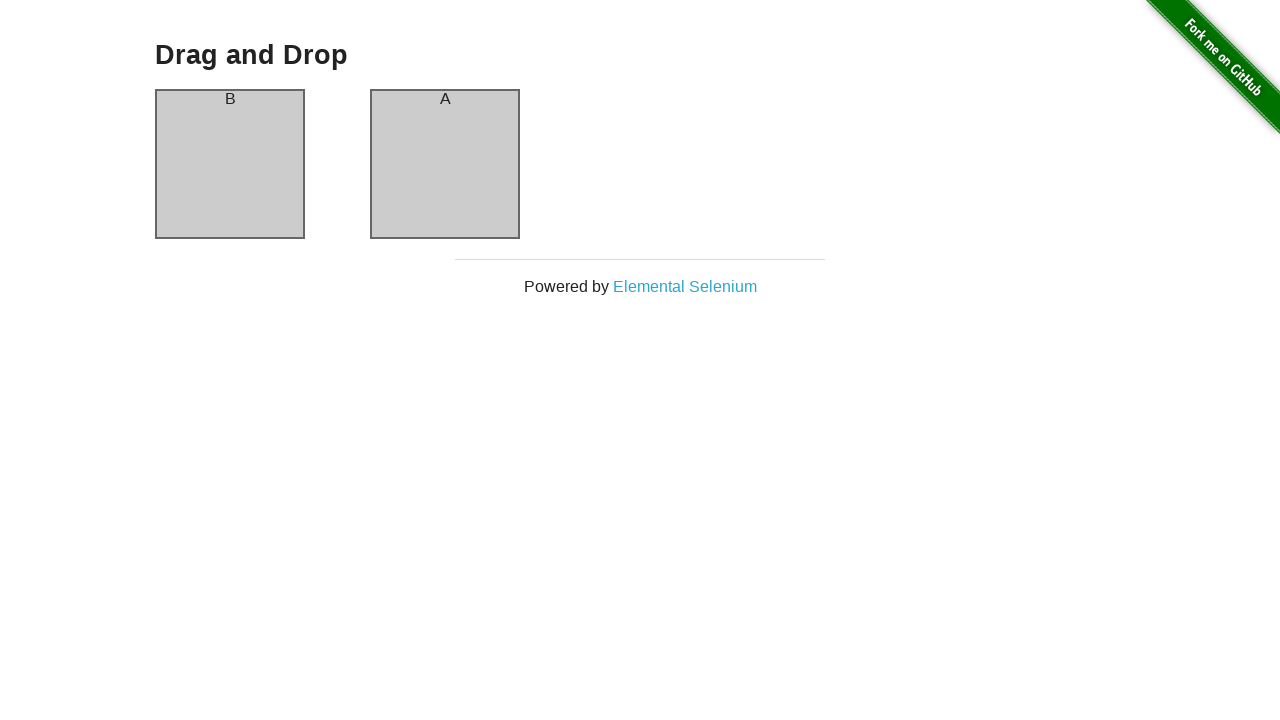

Verified element A now contains 'B' header - swap successful
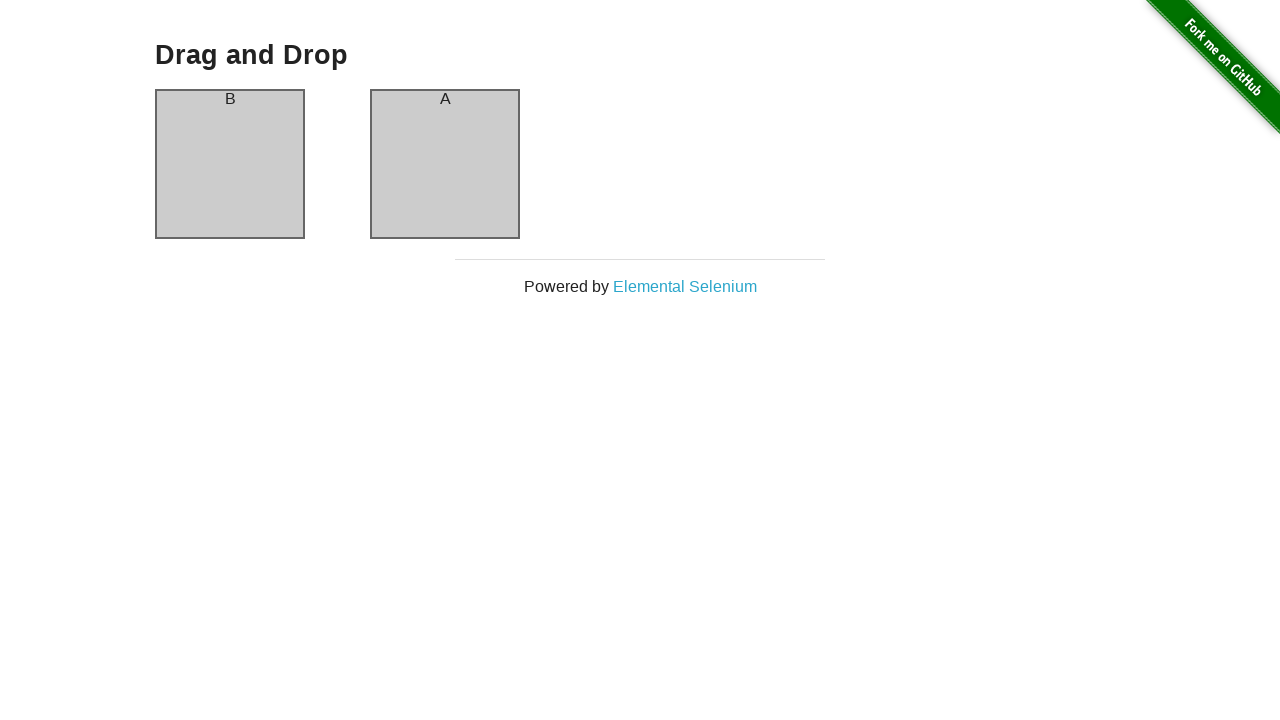

Dragged element B back to element A's position at (230, 164)
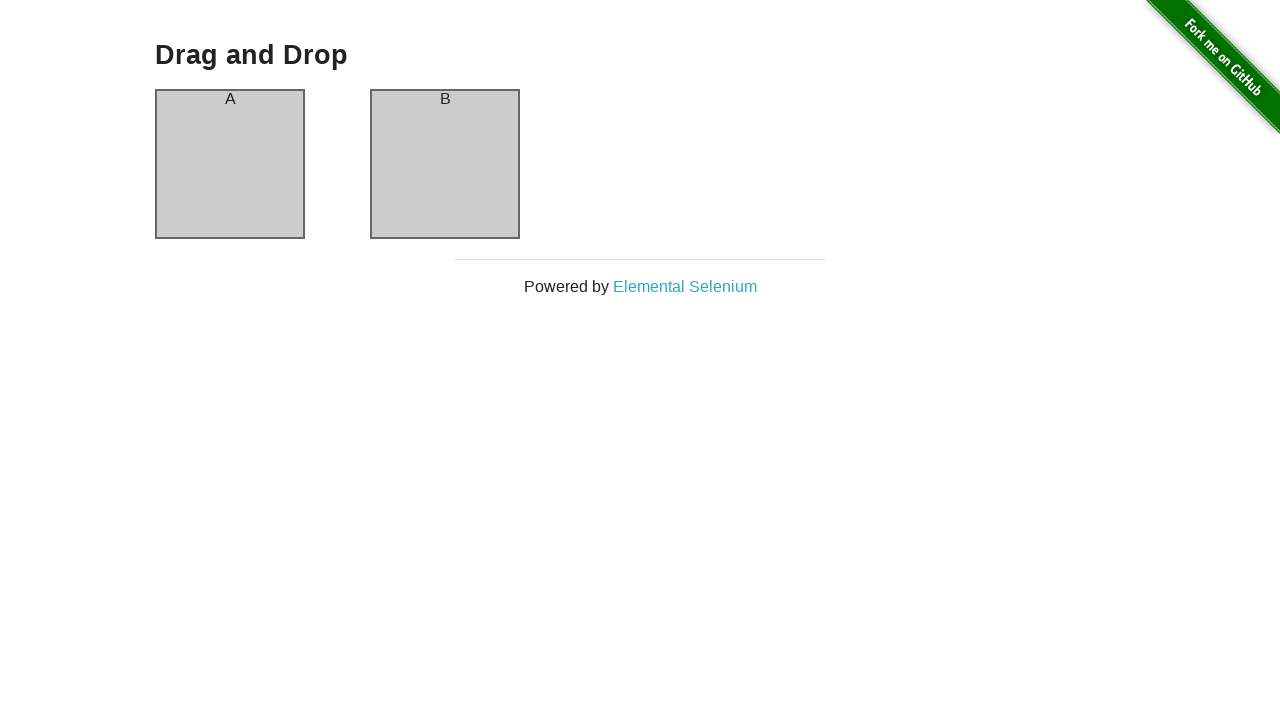

Retrieved header text from element A after reverse drag
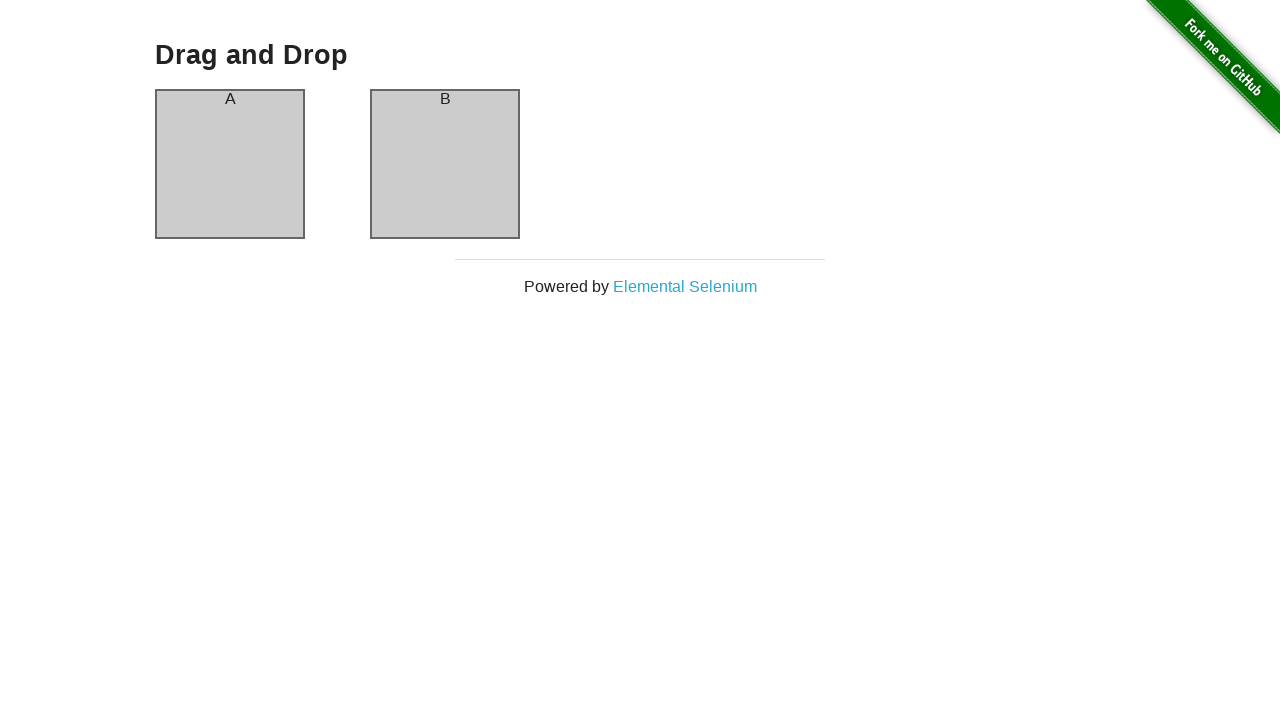

Verified element A now contains 'A' header - elements returned to original positions
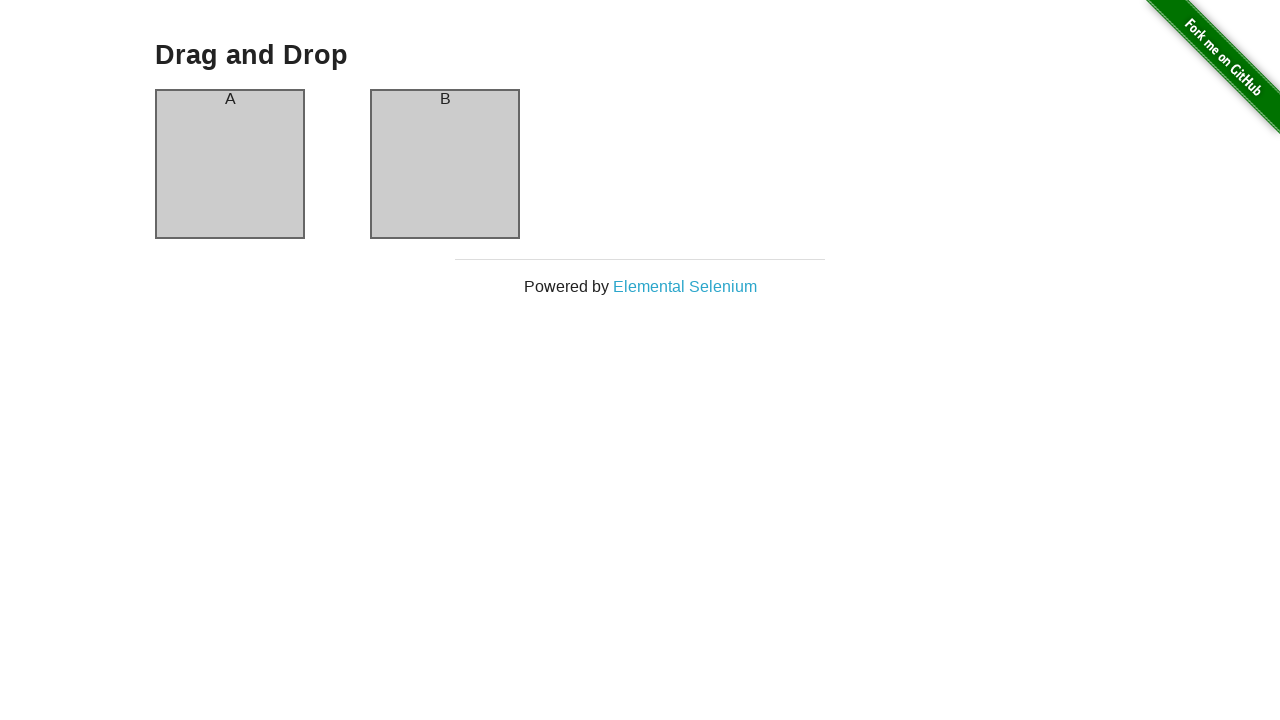

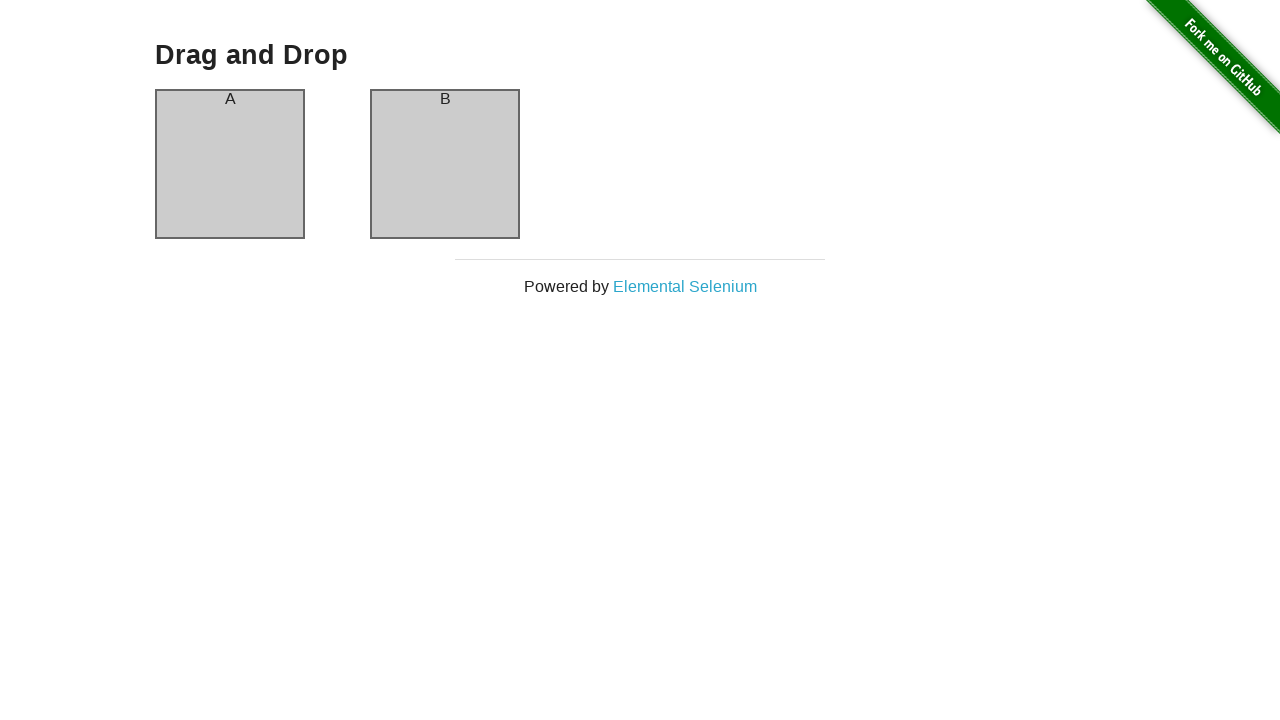